Tests pagination functionality by checking checkboxes across multiple pages of a paginated table

Starting URL: https://testautomationpractice.blogspot.com/

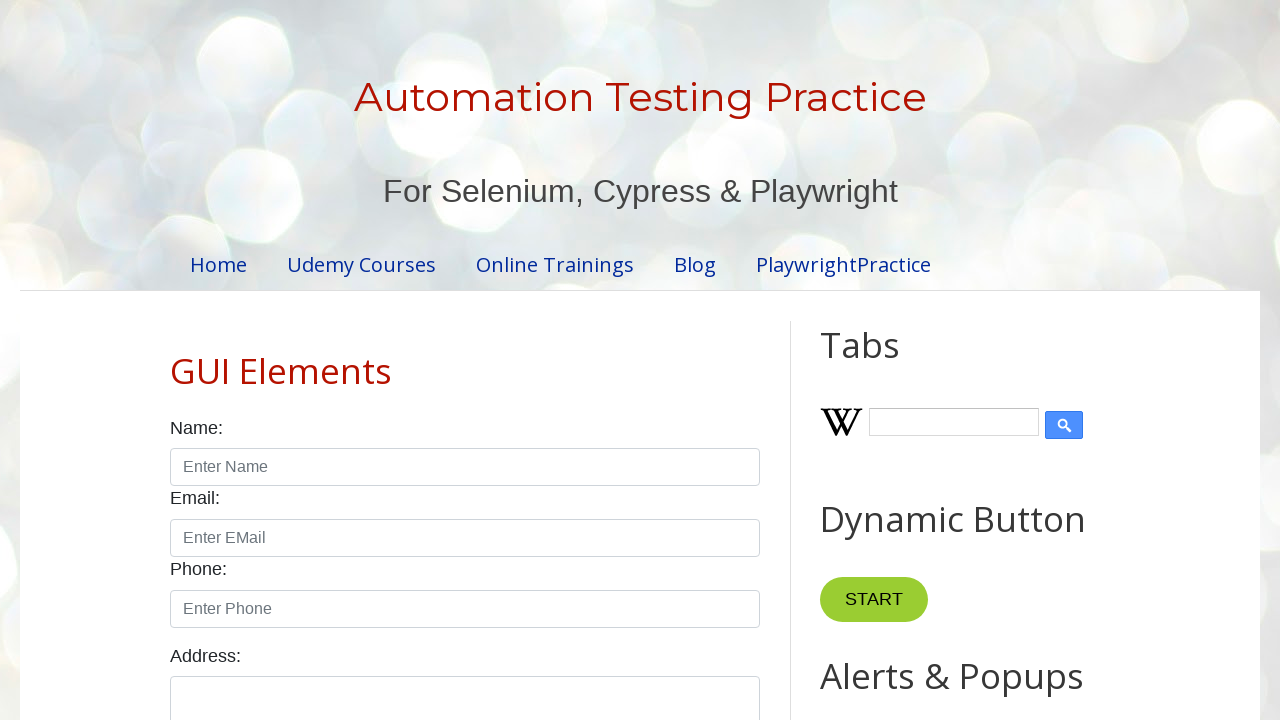

Clicked pagination link to navigate to page 2 at (456, 361) on .pagination a:has-text('2')
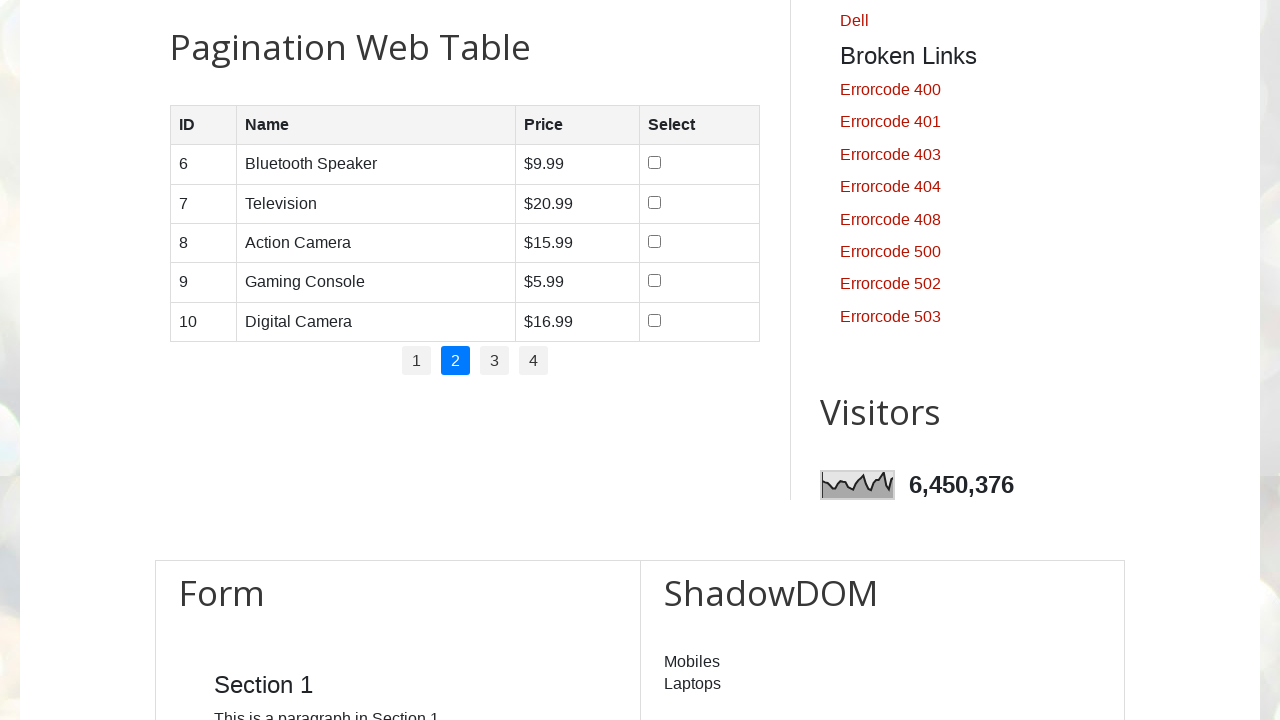

Waited for page 2 to load
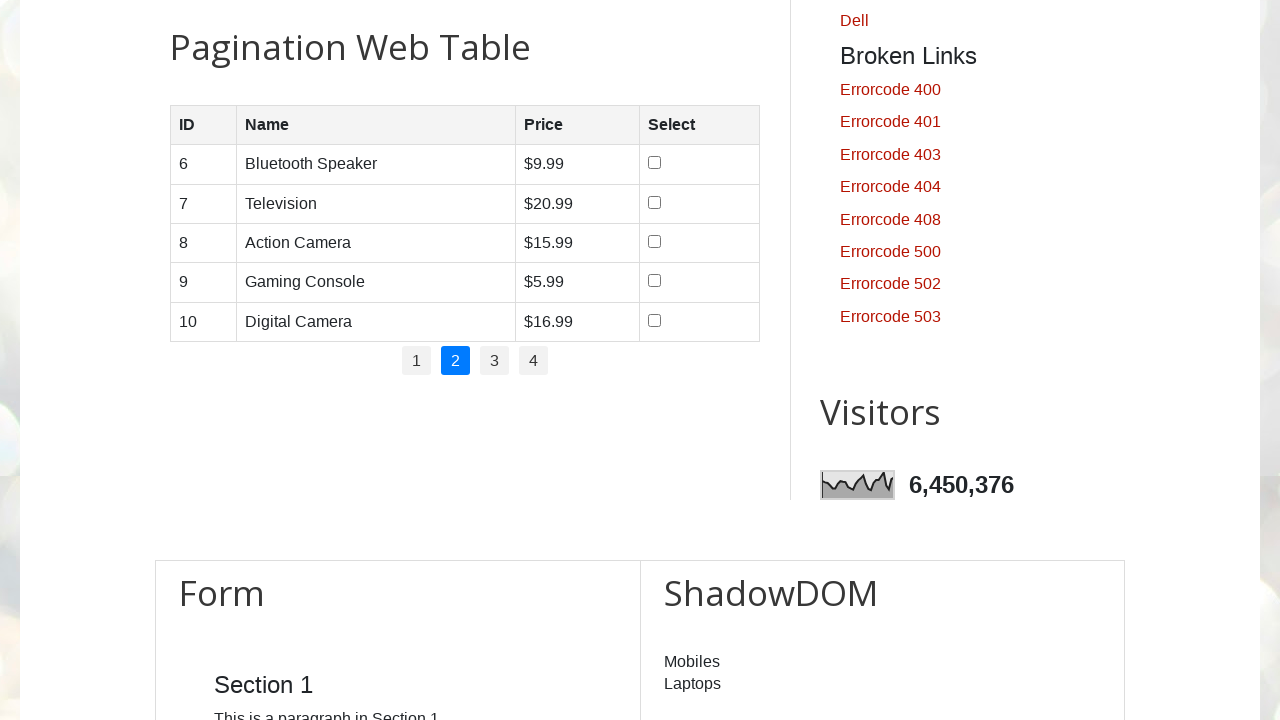

Clicked pagination link to navigate to page 3 at (494, 361) on .pagination a:has-text('3')
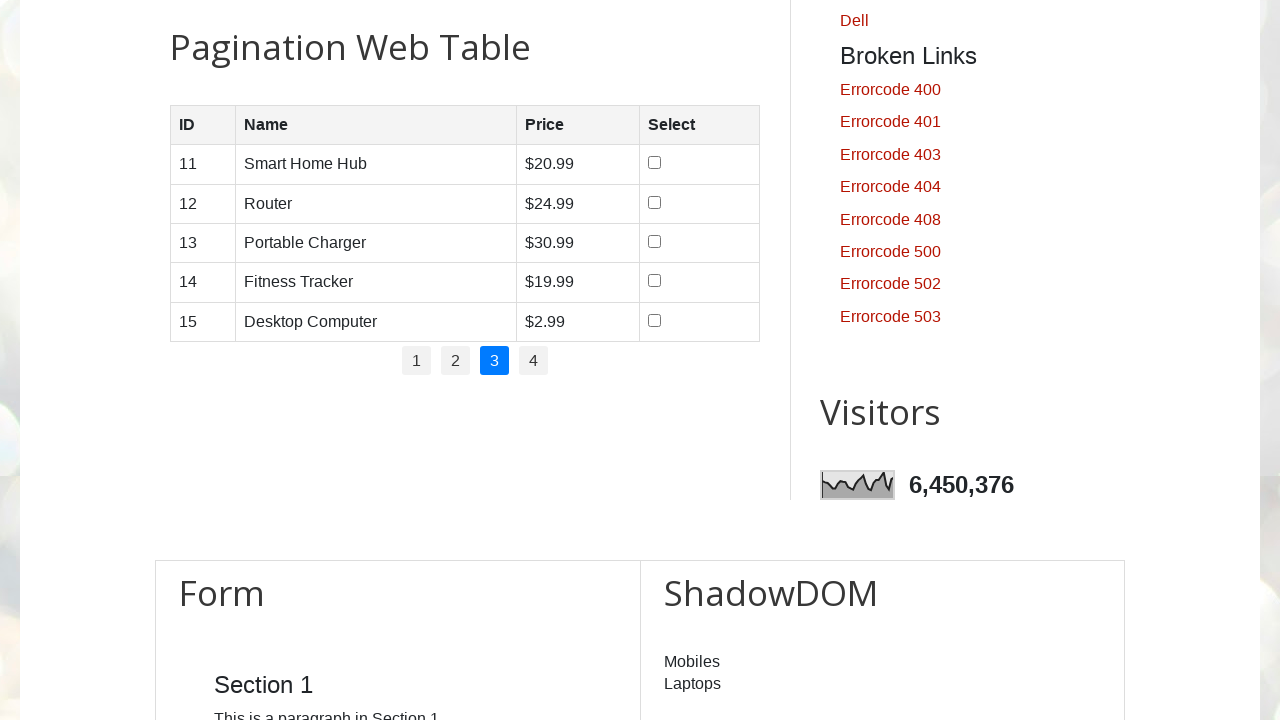

Waited for page 3 to load
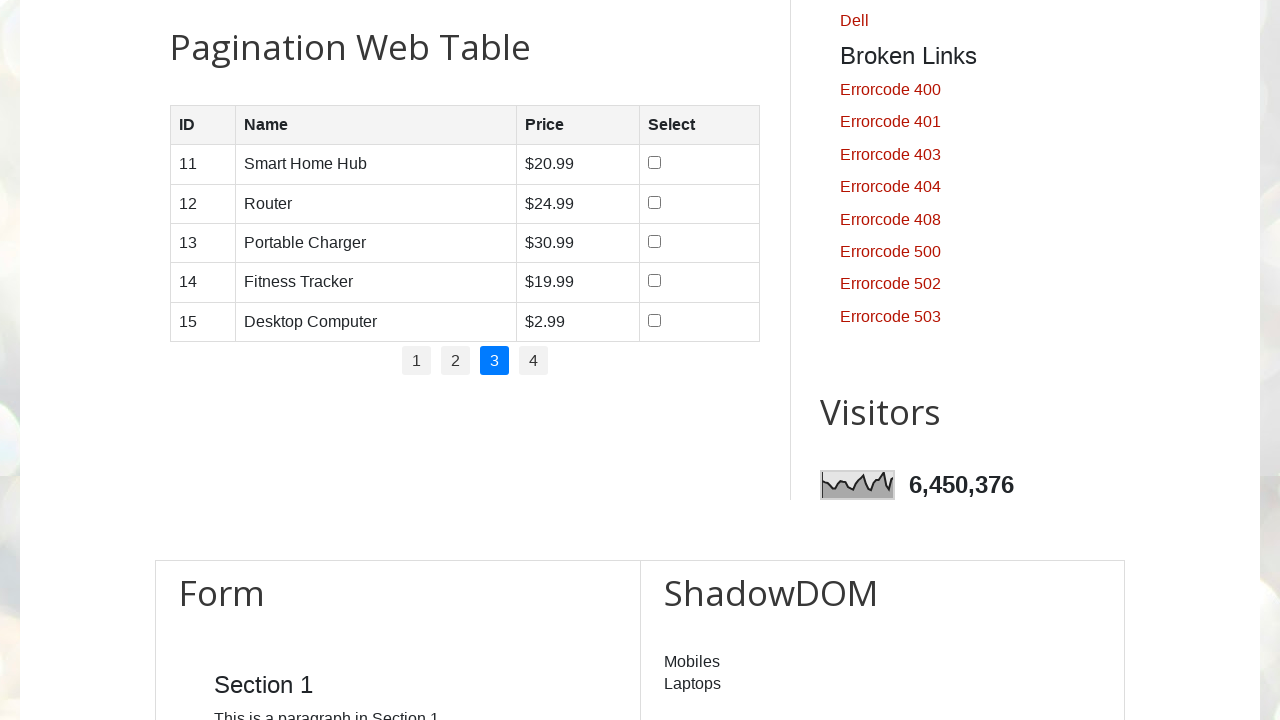

Clicked pagination link to navigate to page 4 at (534, 361) on .pagination a:has-text('4')
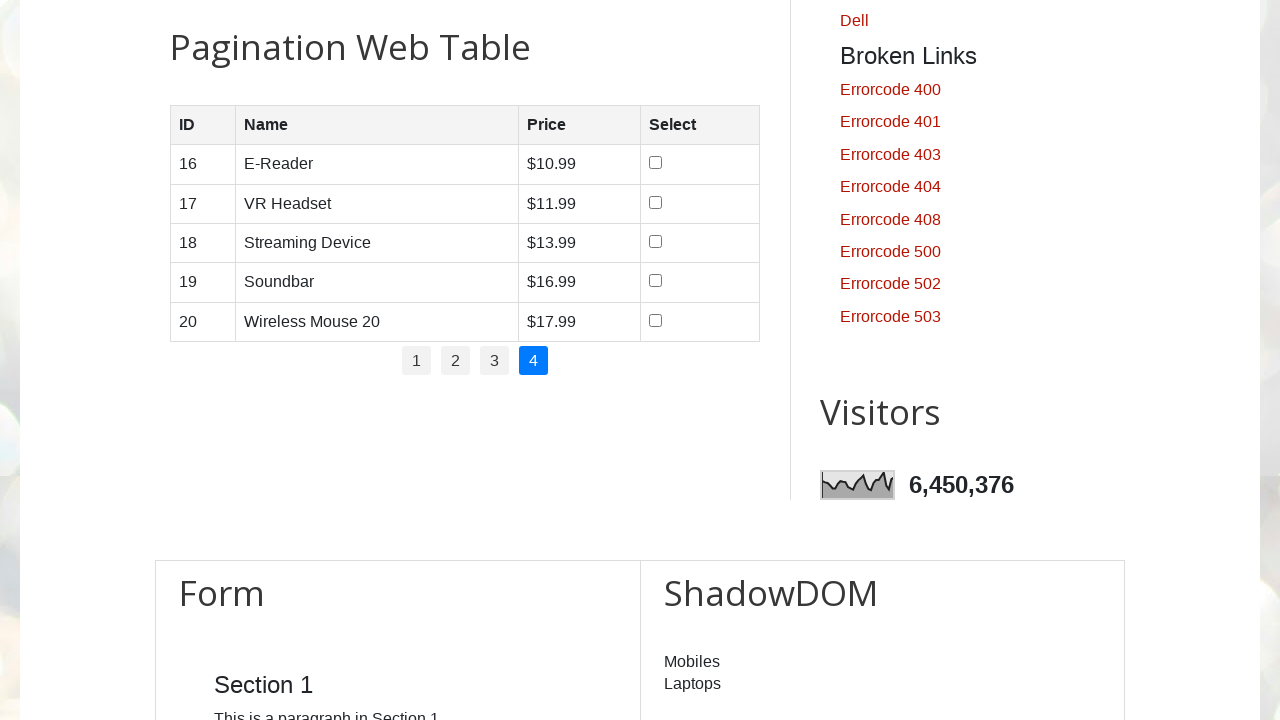

Waited for page 4 to load
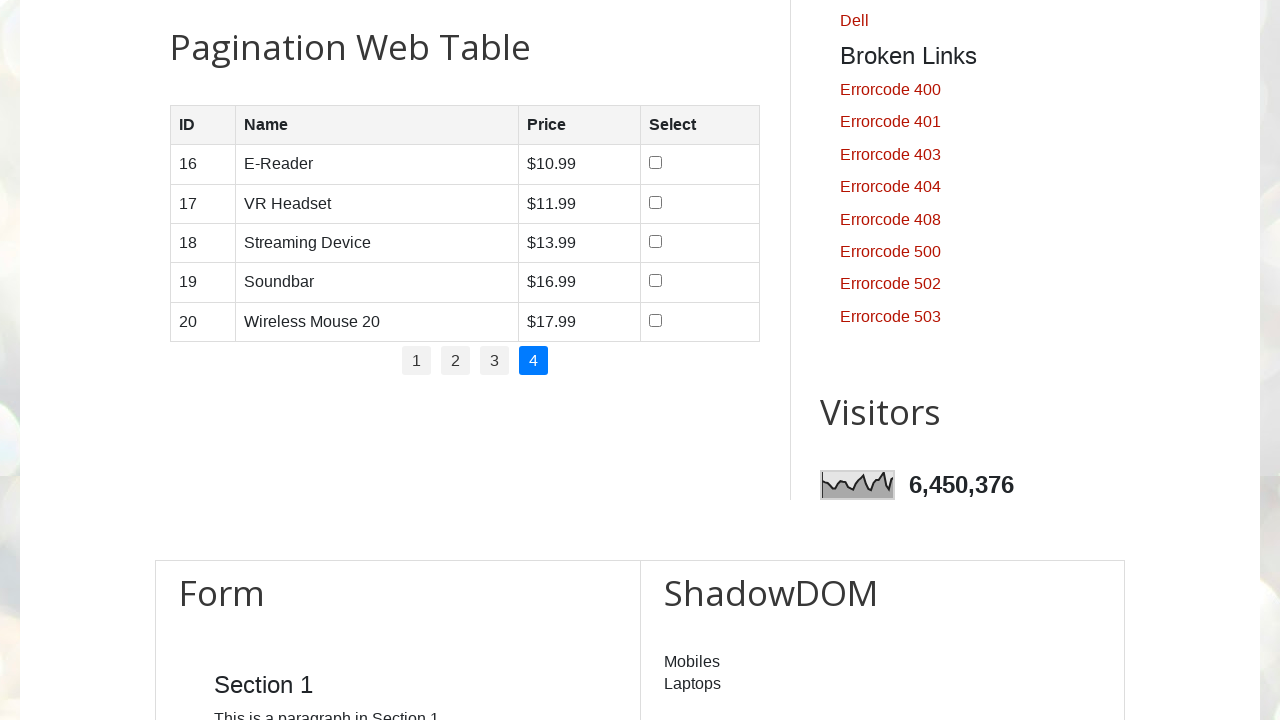

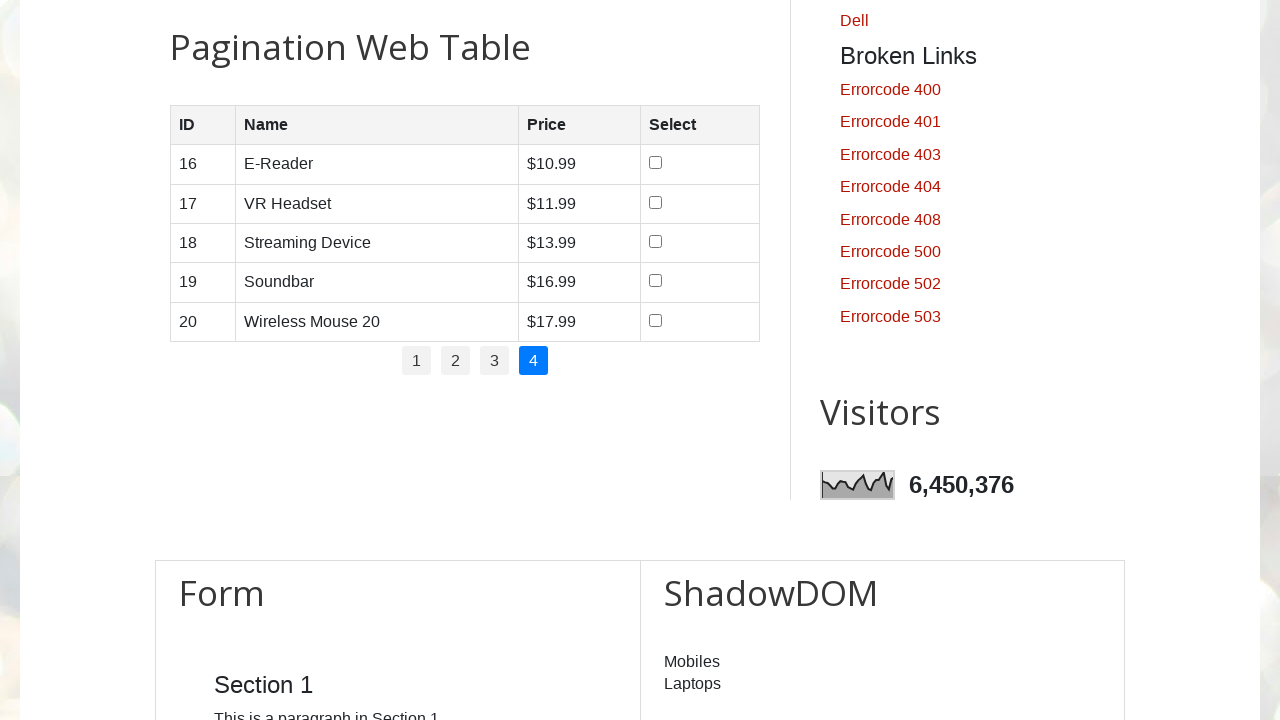